Navigates to The Internet demo site, clicks on Add/Remove Elements link, adds 9 elements by clicking the "Add Element" button 9 times, and verifies the elements were added.

Starting URL: https://the-internet.herokuapp.com

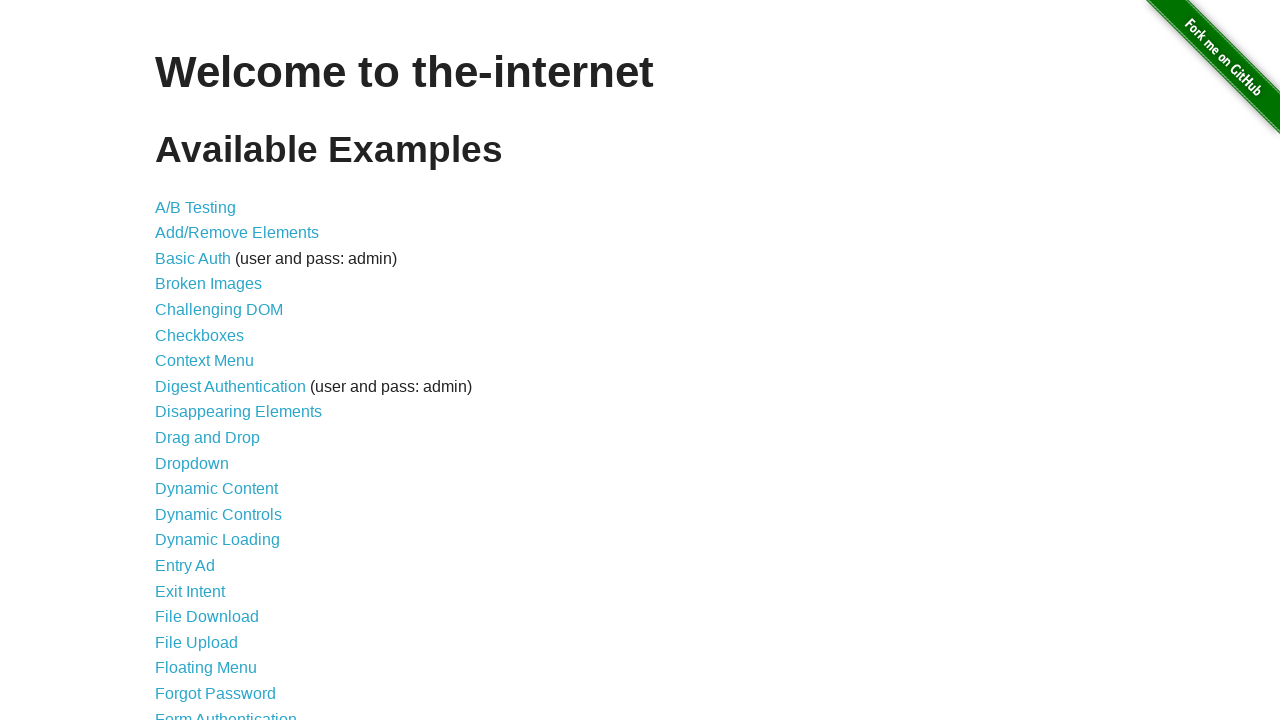

Navigated to The Internet demo site
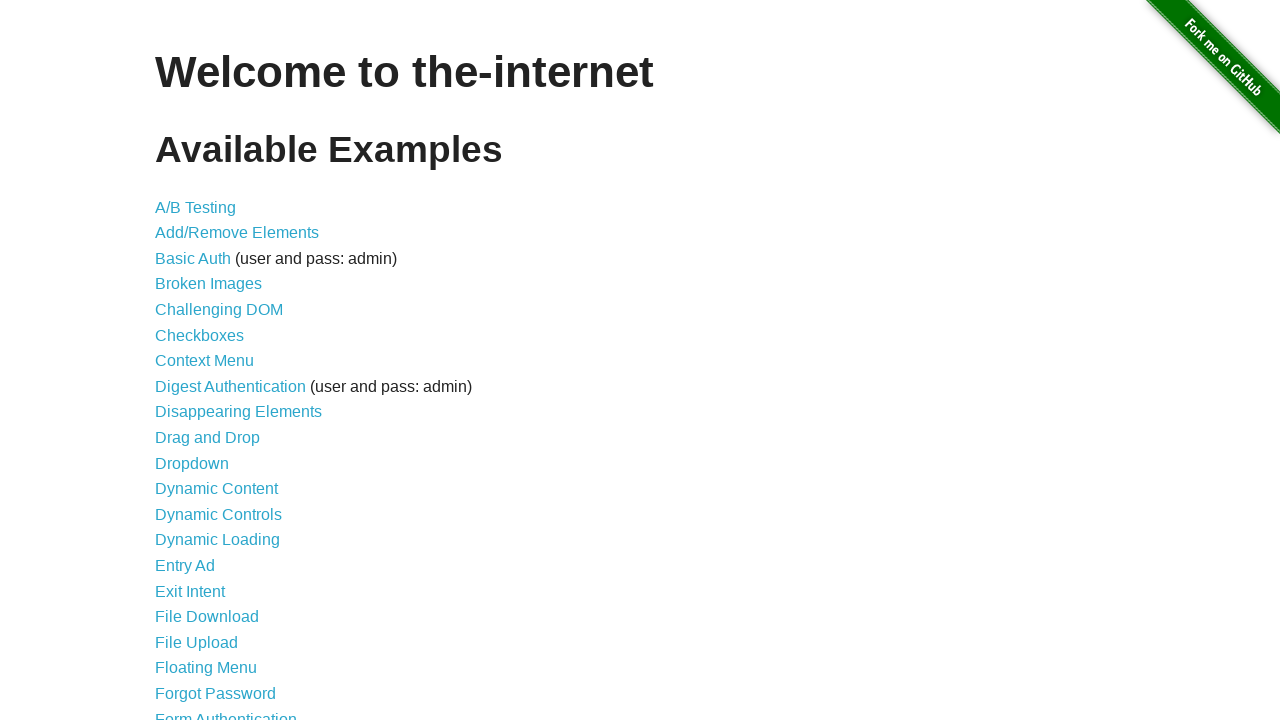

Clicked on Add/Remove Elements link at (237, 233) on a[href='/add_remove_elements/']
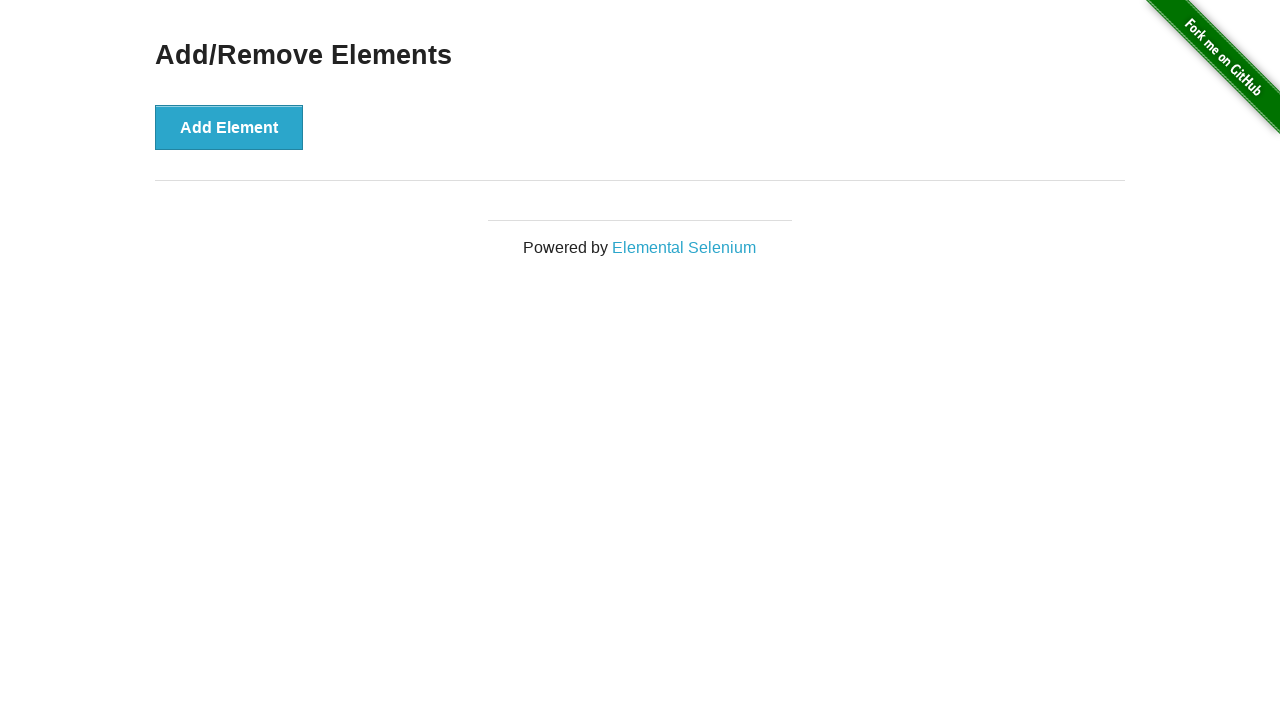

Add Element button loaded
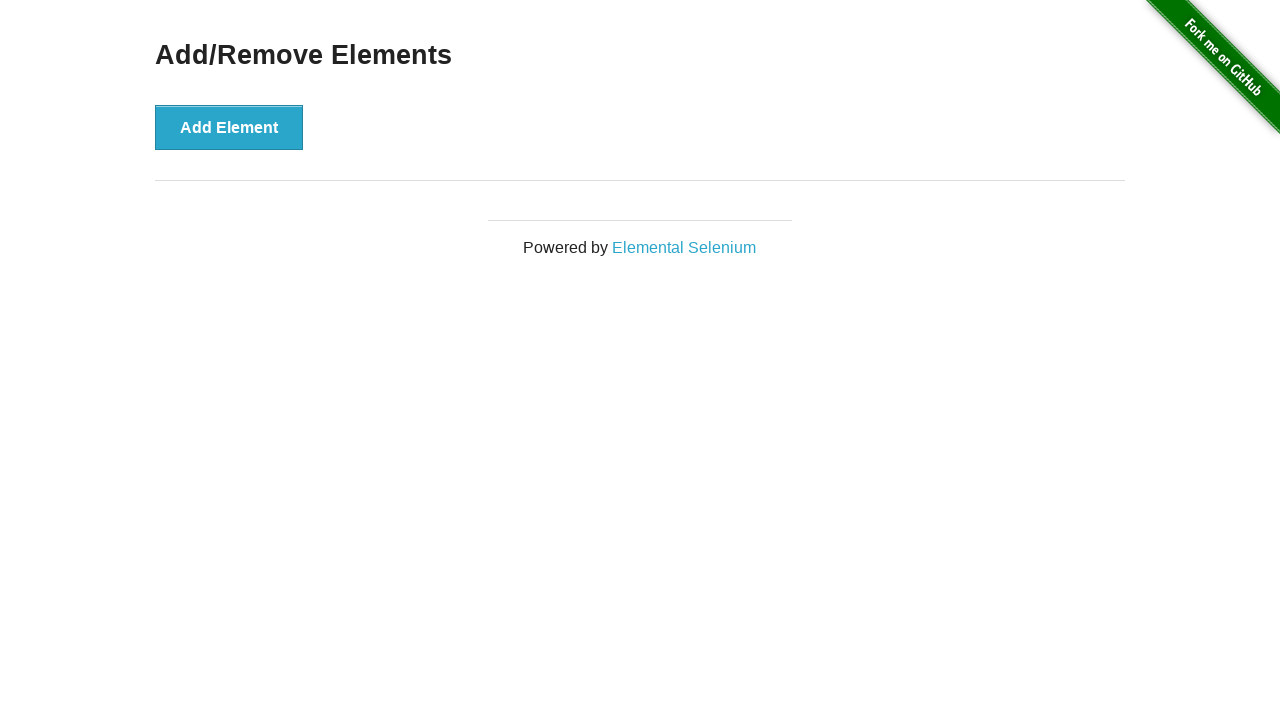

Clicked Add Element button (iteration 1 of 9) at (229, 127) on button[onclick='addElement()']
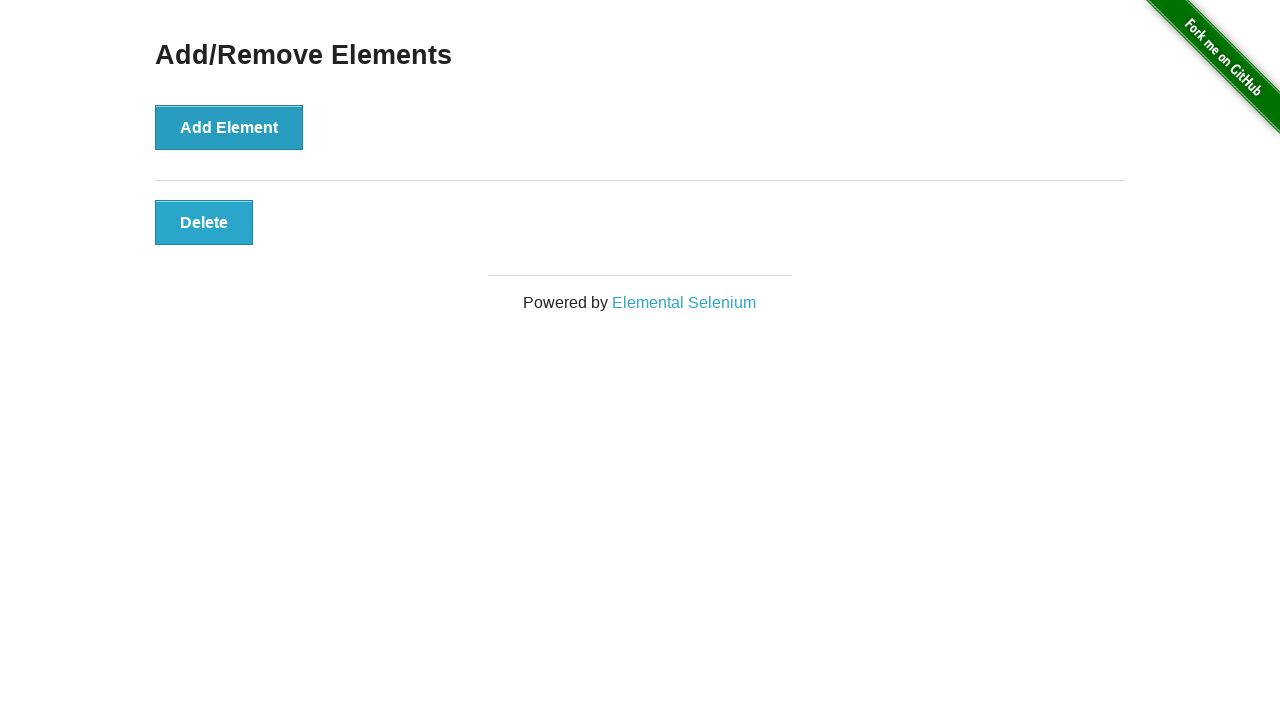

Clicked Add Element button (iteration 2 of 9) at (229, 127) on button[onclick='addElement()']
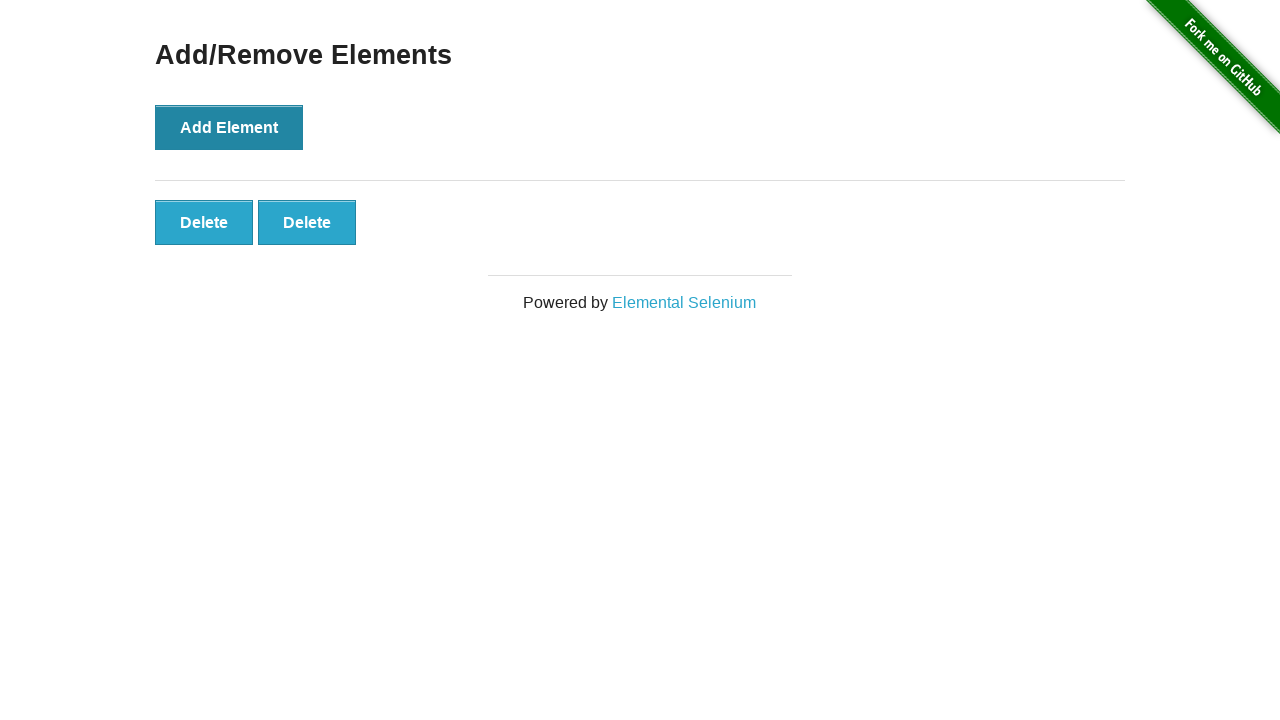

Clicked Add Element button (iteration 3 of 9) at (229, 127) on button[onclick='addElement()']
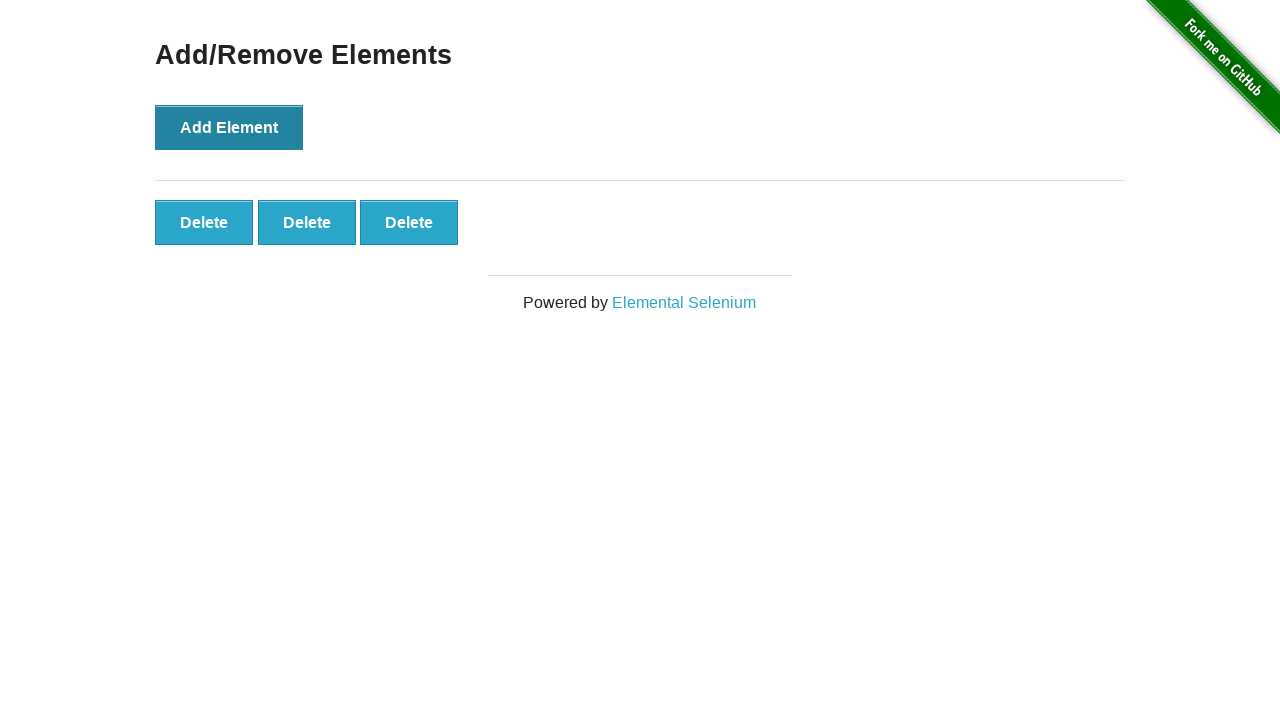

Clicked Add Element button (iteration 4 of 9) at (229, 127) on button[onclick='addElement()']
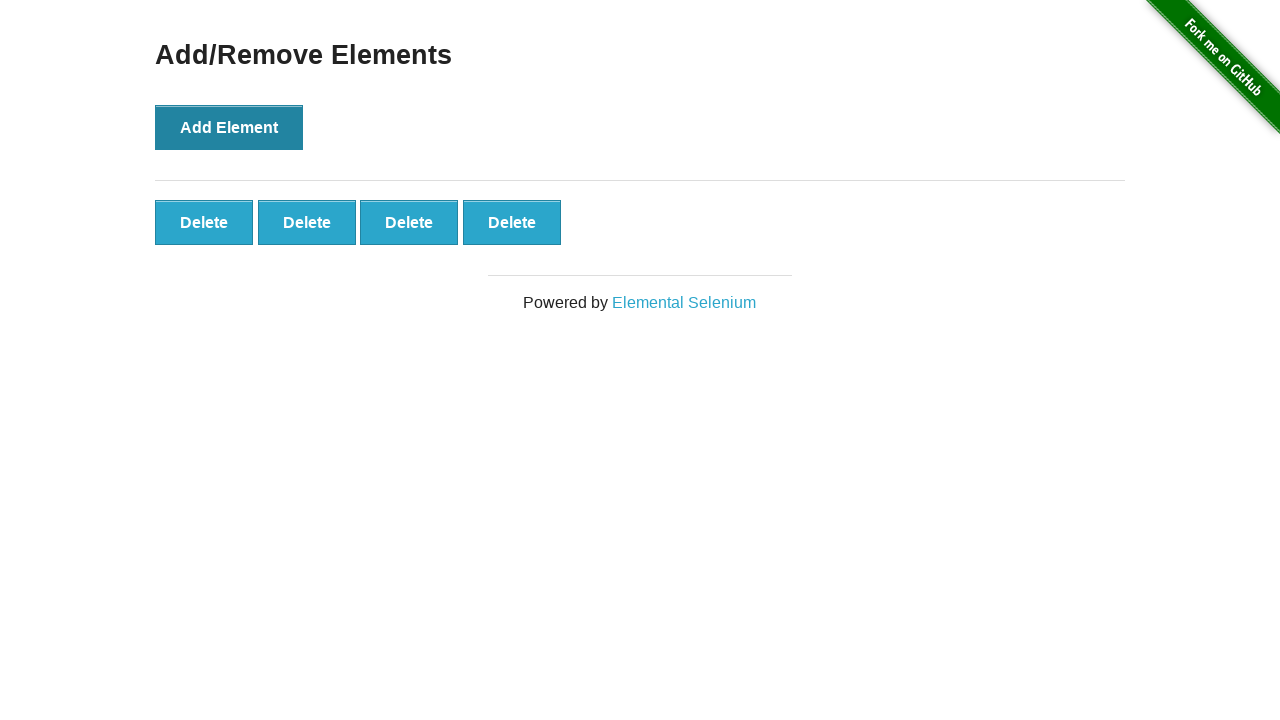

Clicked Add Element button (iteration 5 of 9) at (229, 127) on button[onclick='addElement()']
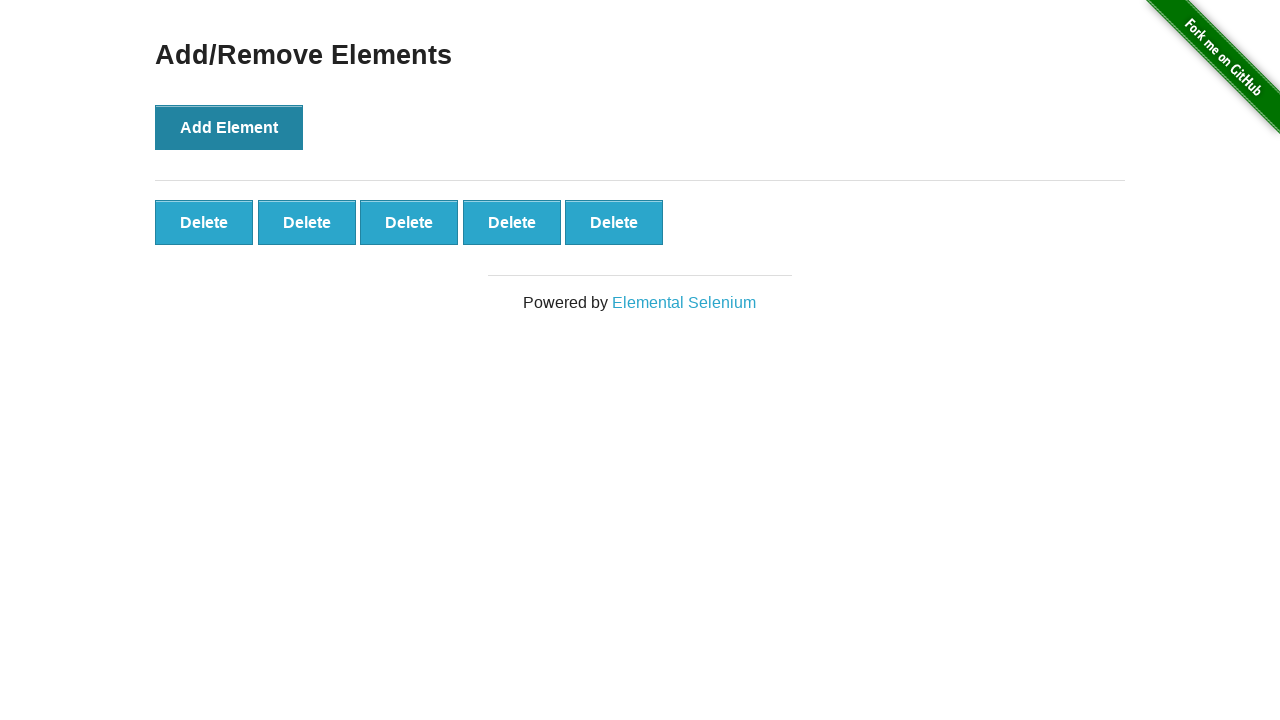

Clicked Add Element button (iteration 6 of 9) at (229, 127) on button[onclick='addElement()']
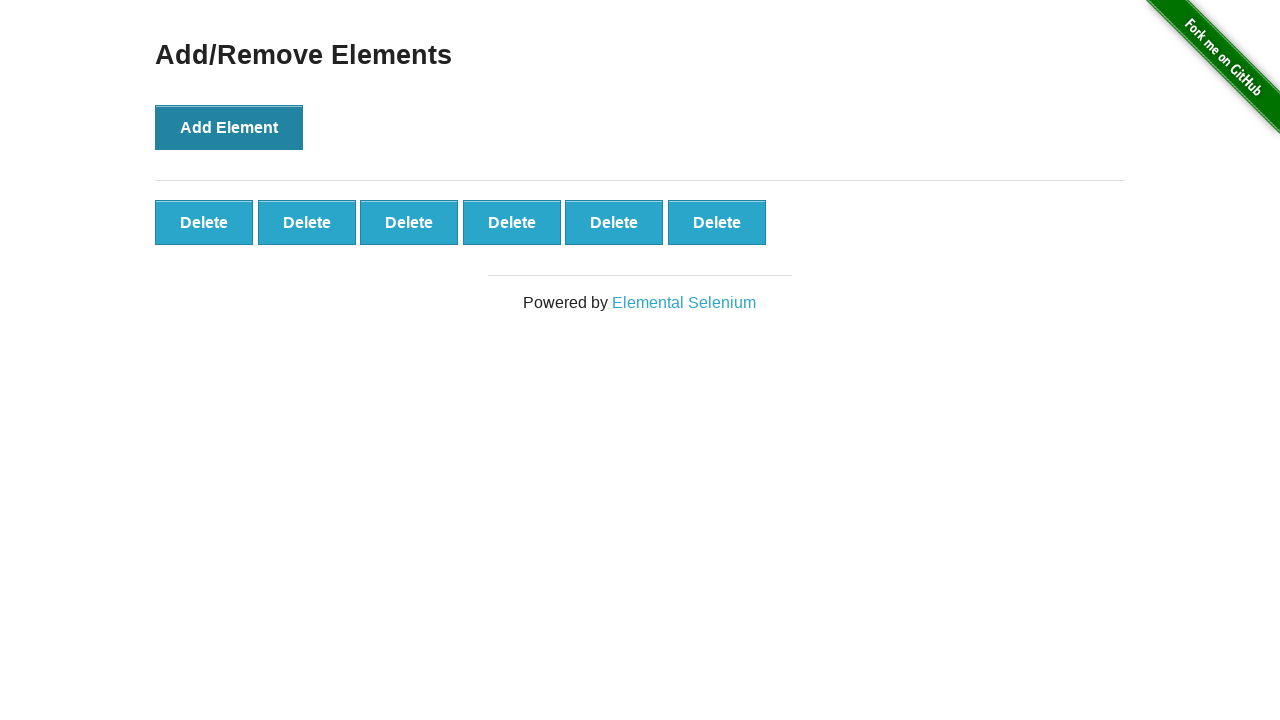

Clicked Add Element button (iteration 7 of 9) at (229, 127) on button[onclick='addElement()']
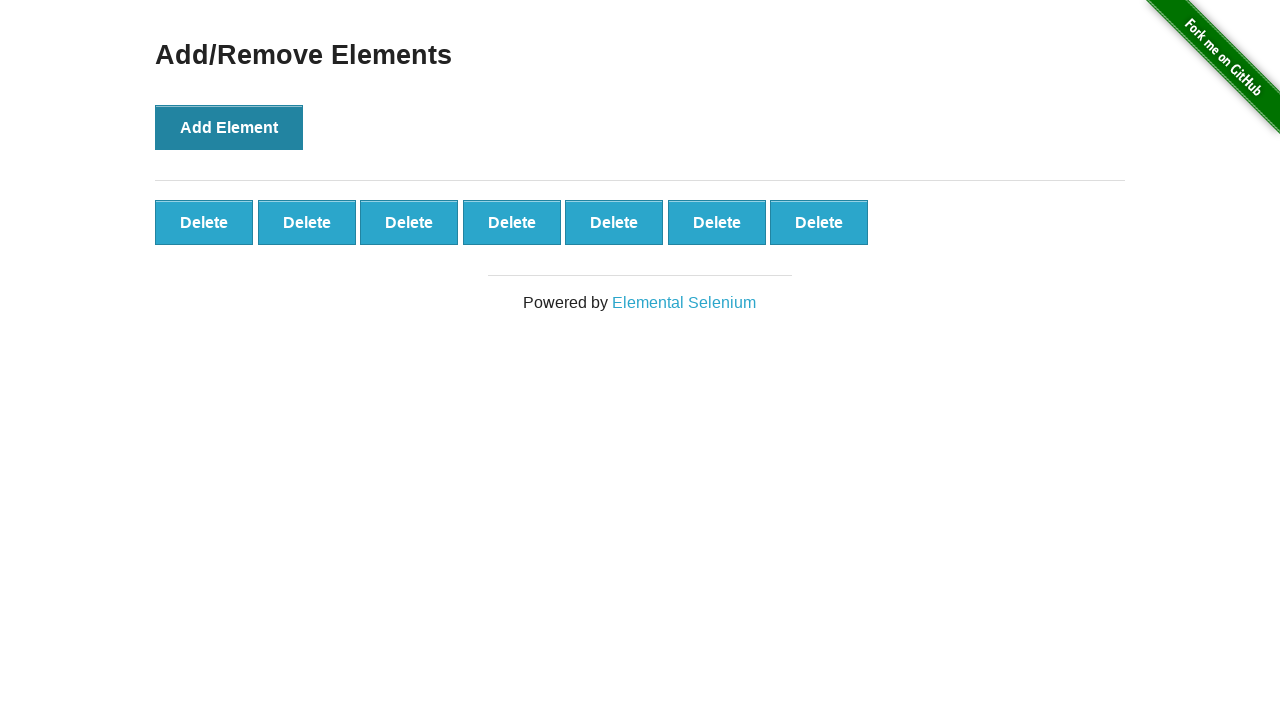

Clicked Add Element button (iteration 8 of 9) at (229, 127) on button[onclick='addElement()']
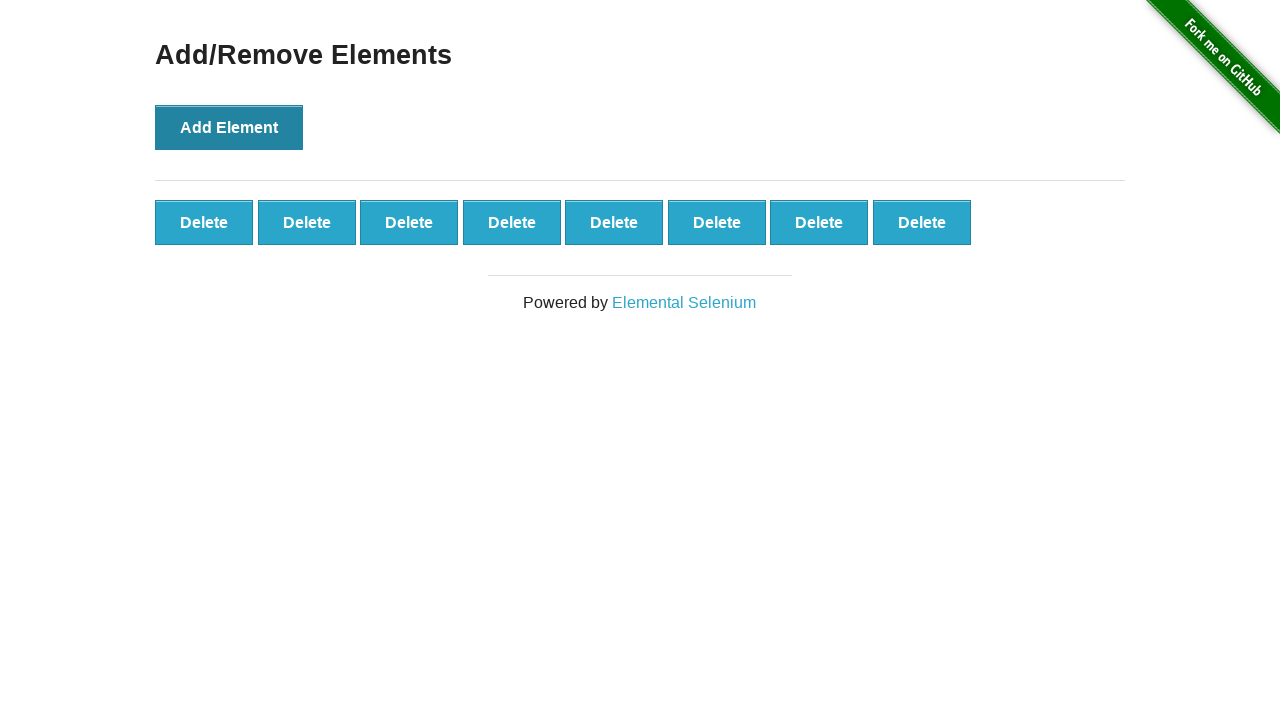

Clicked Add Element button (iteration 9 of 9) at (229, 127) on button[onclick='addElement()']
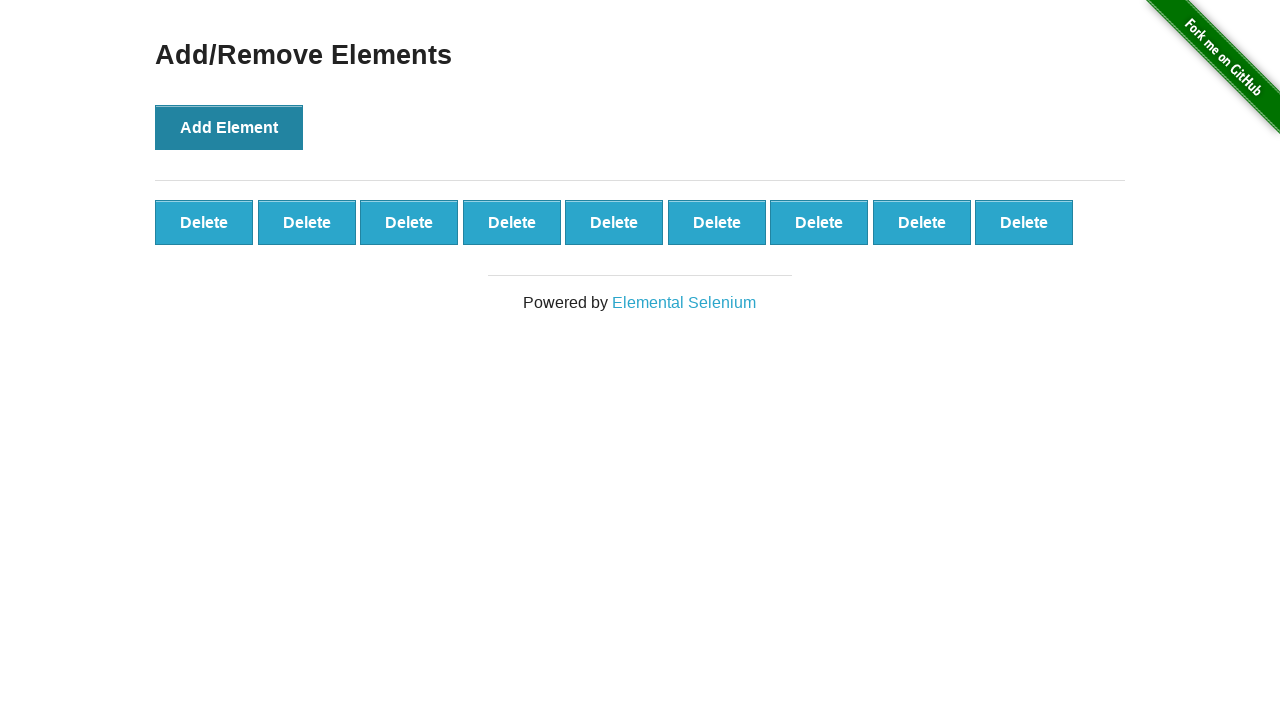

Delete buttons are now visible
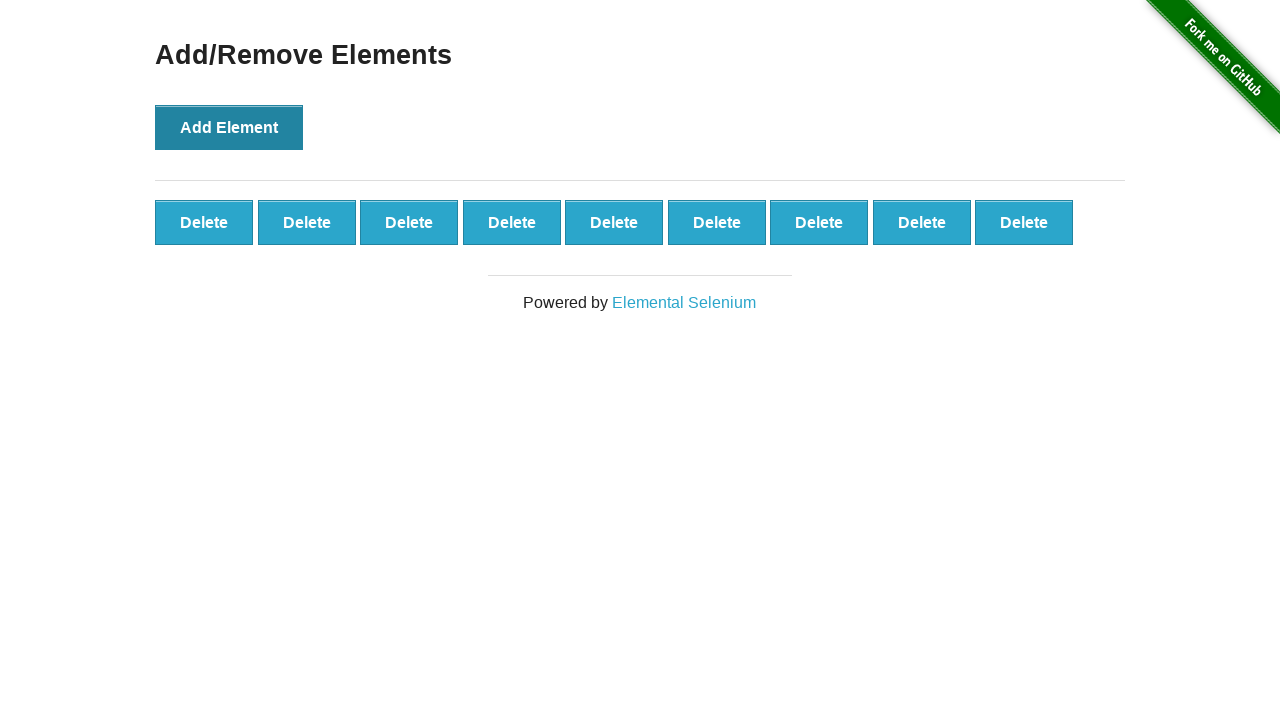

Located all delete buttons
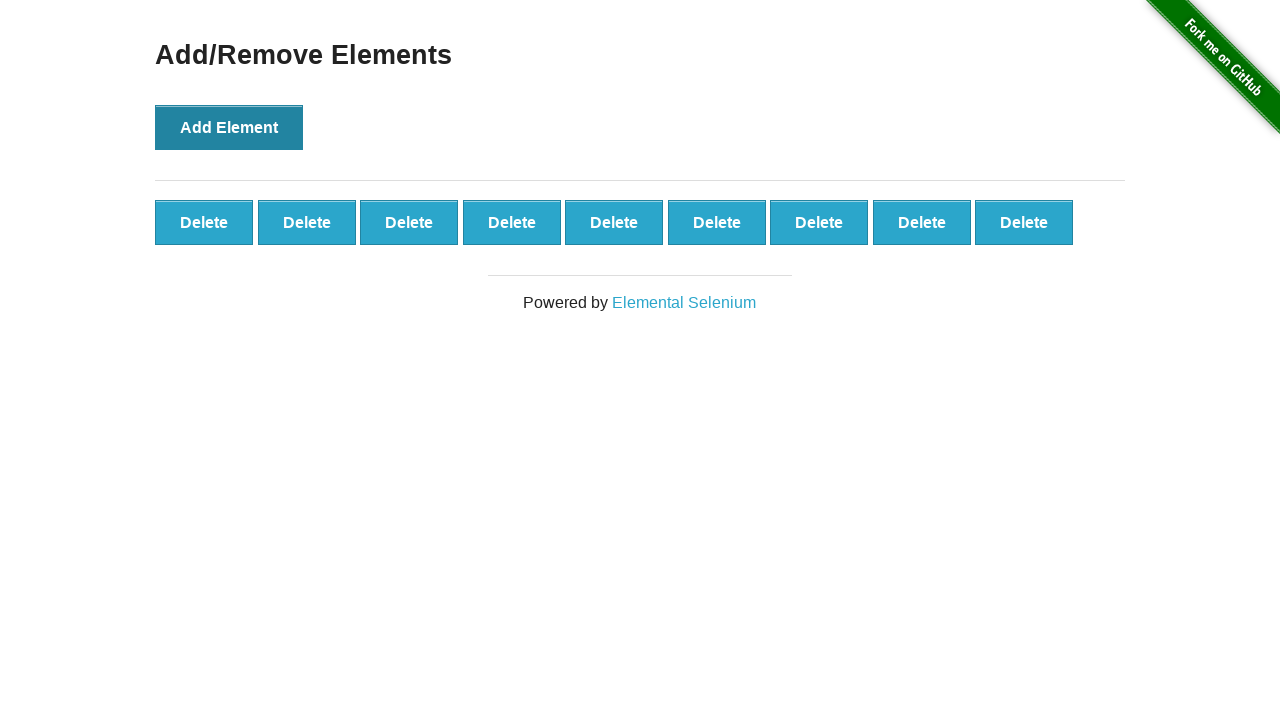

Verified that exactly 9 elements were added
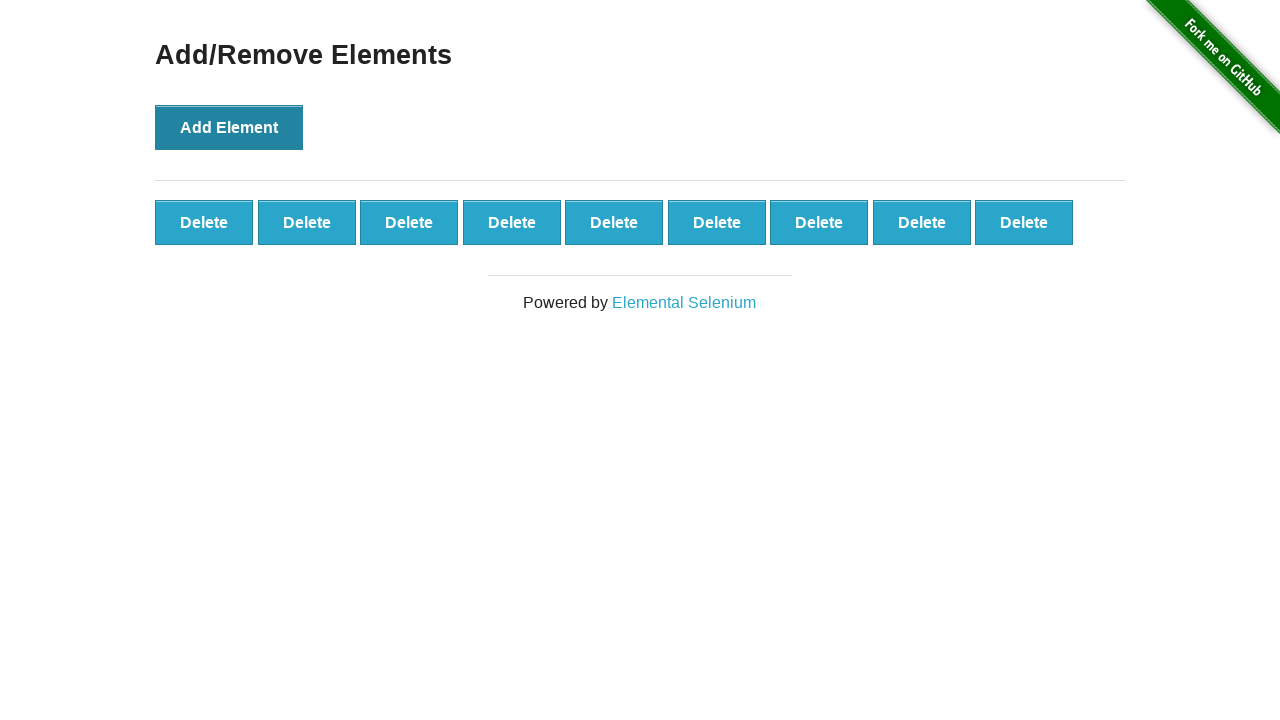

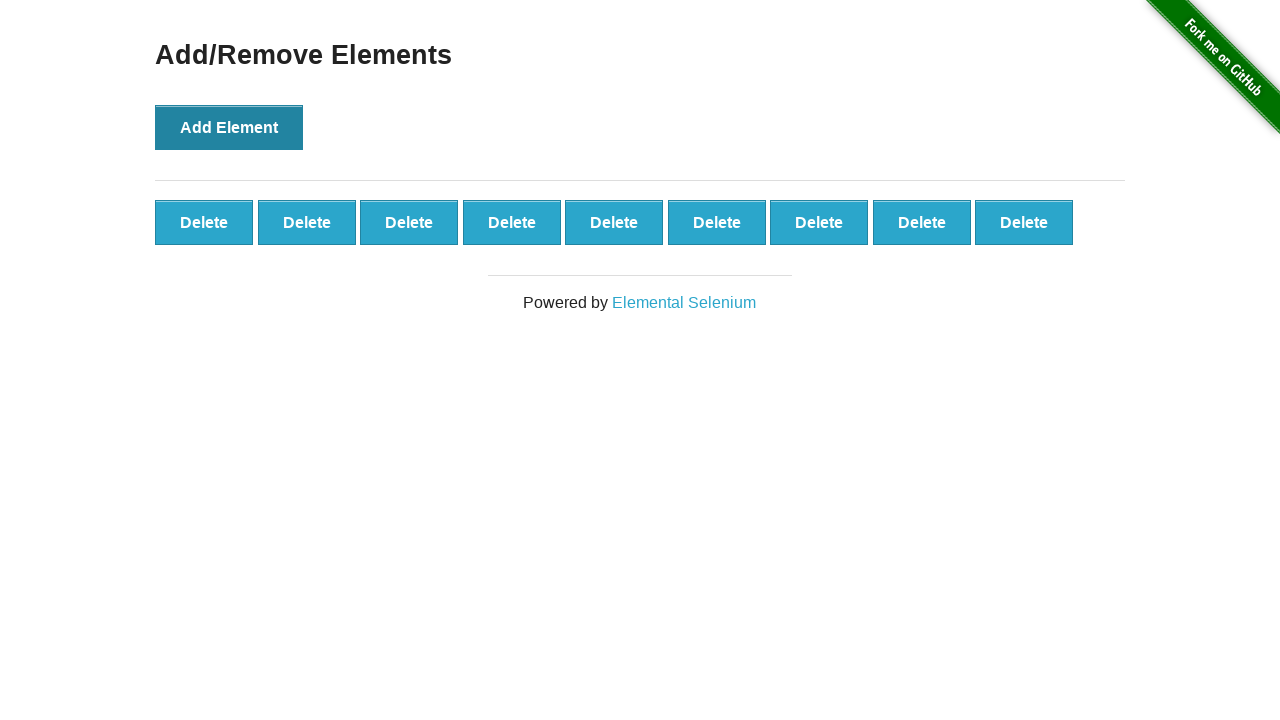